Tests right-click context menu functionality by right-clicking an element, hovering over the Quit option, and clicking it

Starting URL: http://swisnl.github.io/jQuery-contextMenu/demo.html

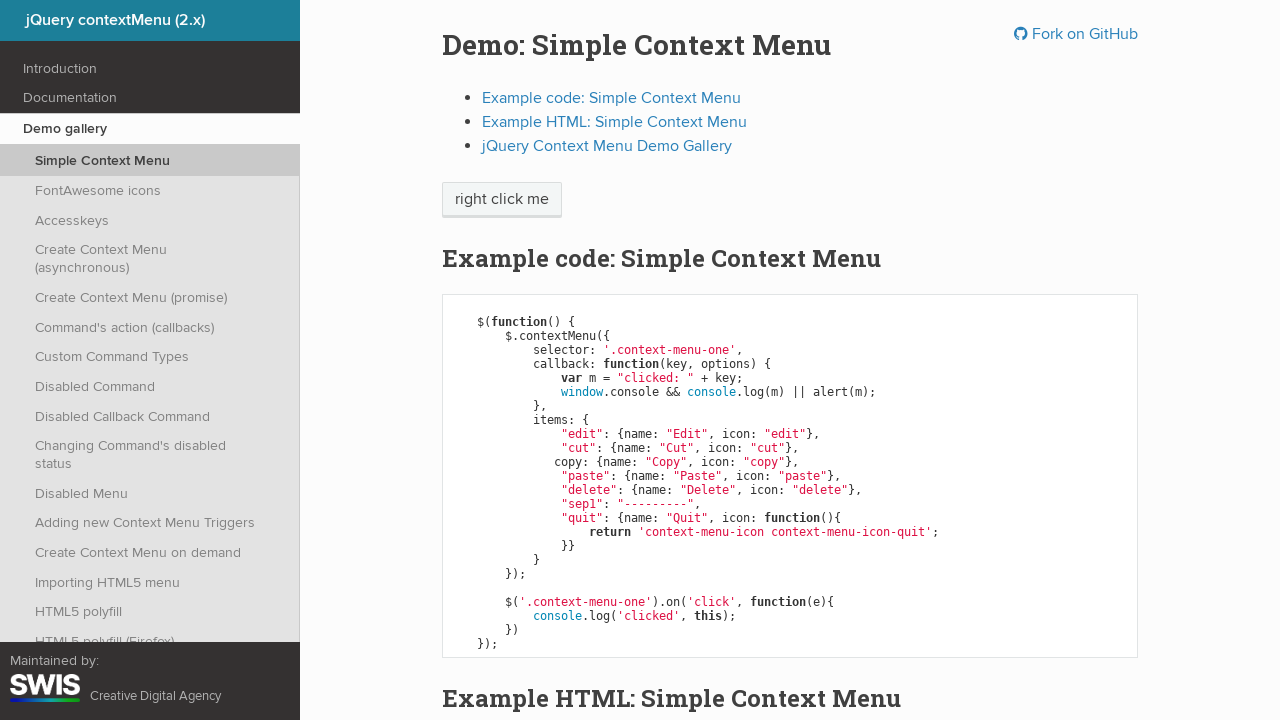

Right-clicked on 'right click me' element to open context menu at (502, 200) on //span[text()='right click me']
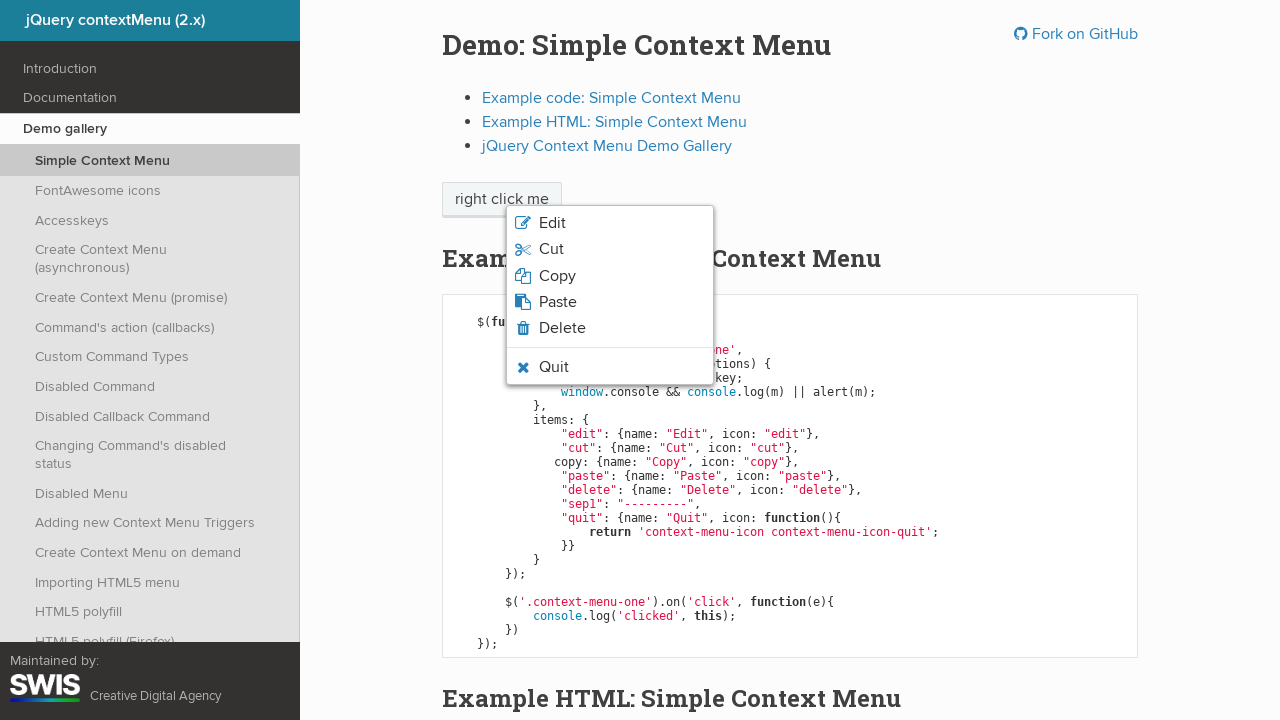

Context menu appeared with Quit option visible
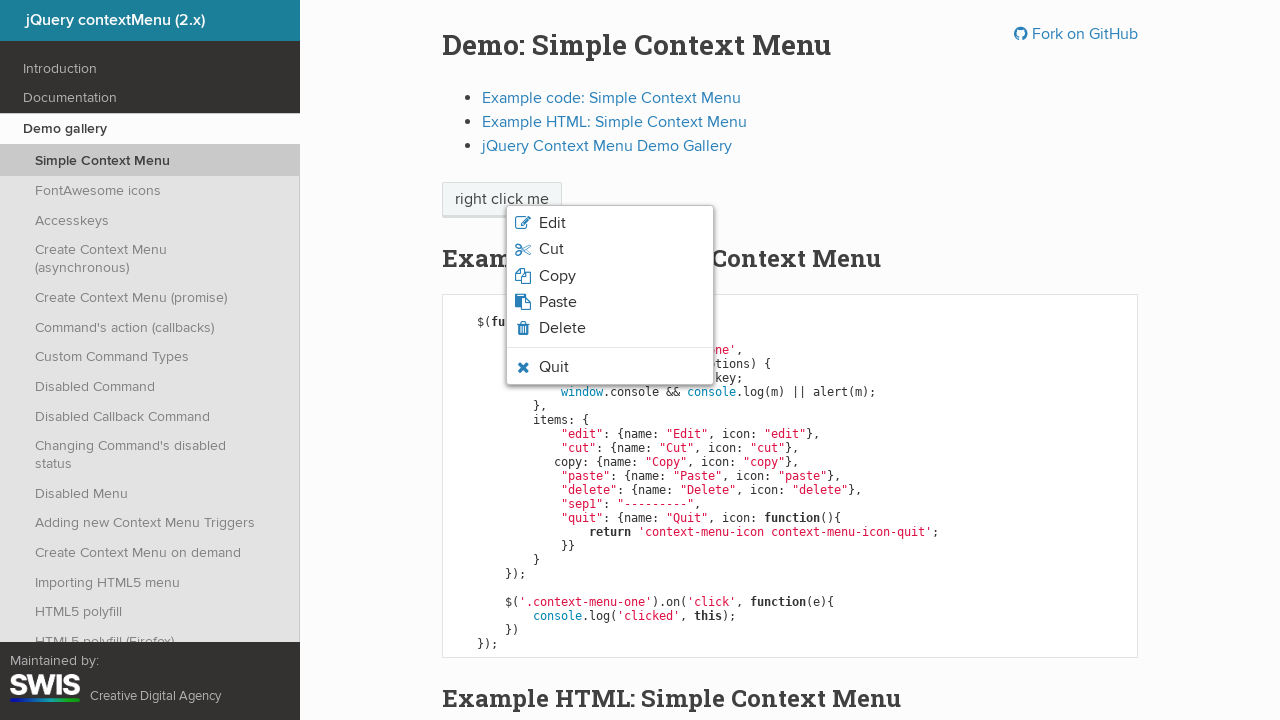

Hovered over Quit menu item at (610, 367) on xpath=//li[contains(@class,'context-menu-icon-quit')]
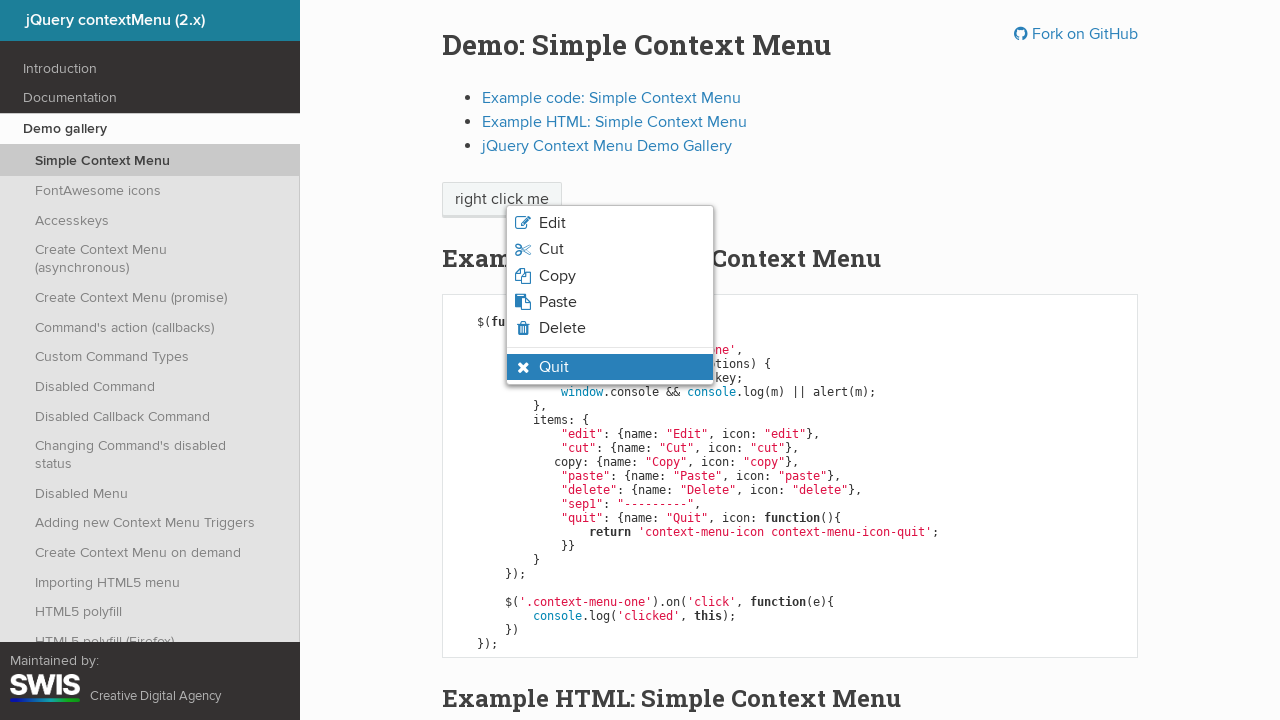

Clicked on Quit option at (554, 367) on xpath=//span[text()='Quit']
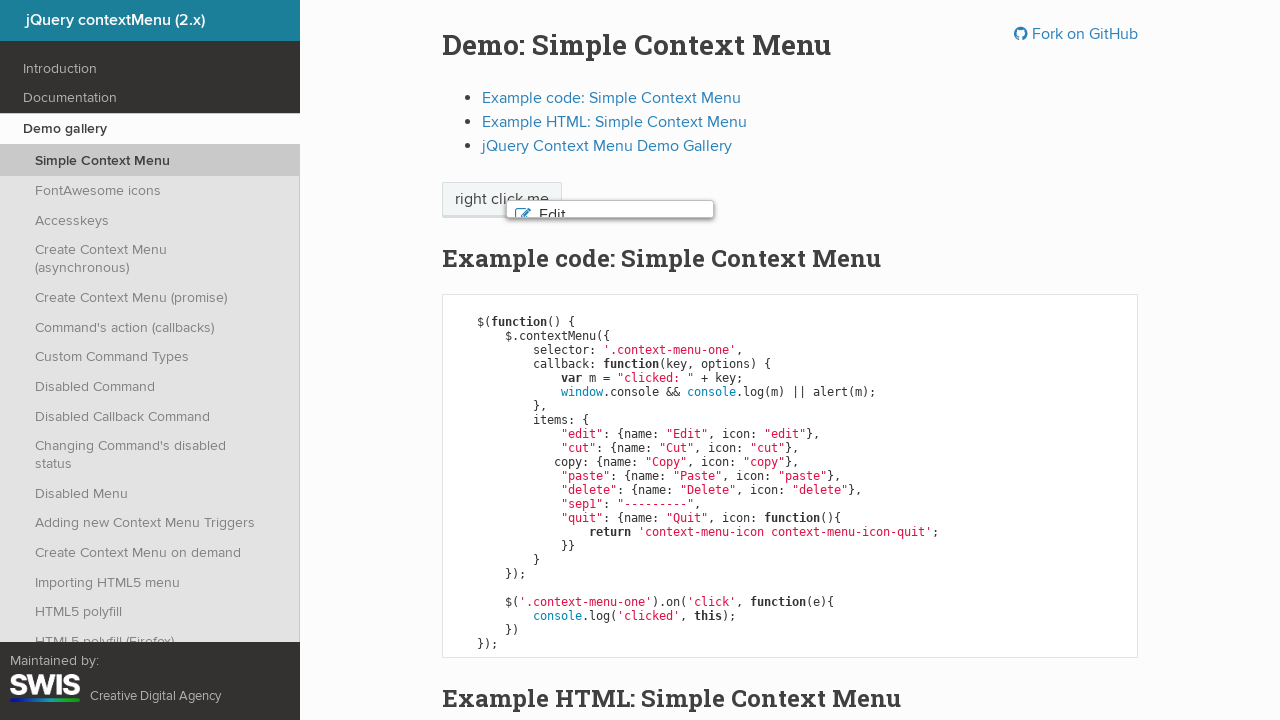

Set up dialog handler to accept alert
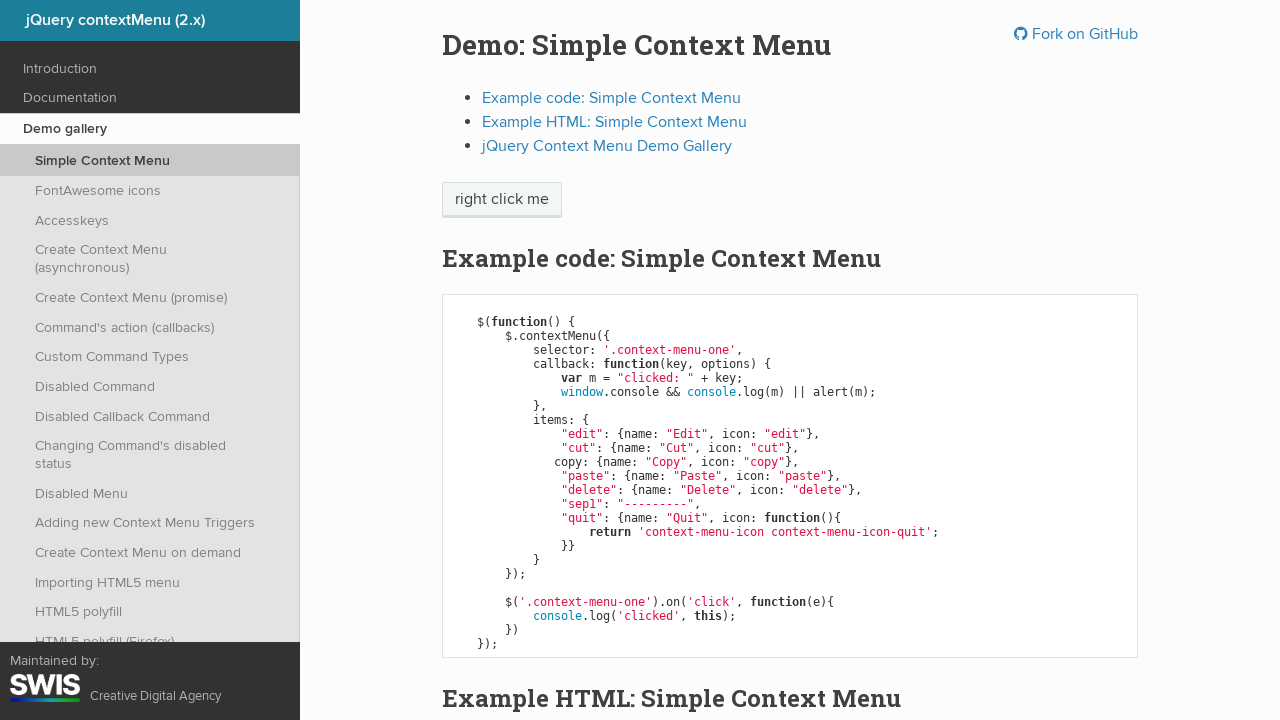

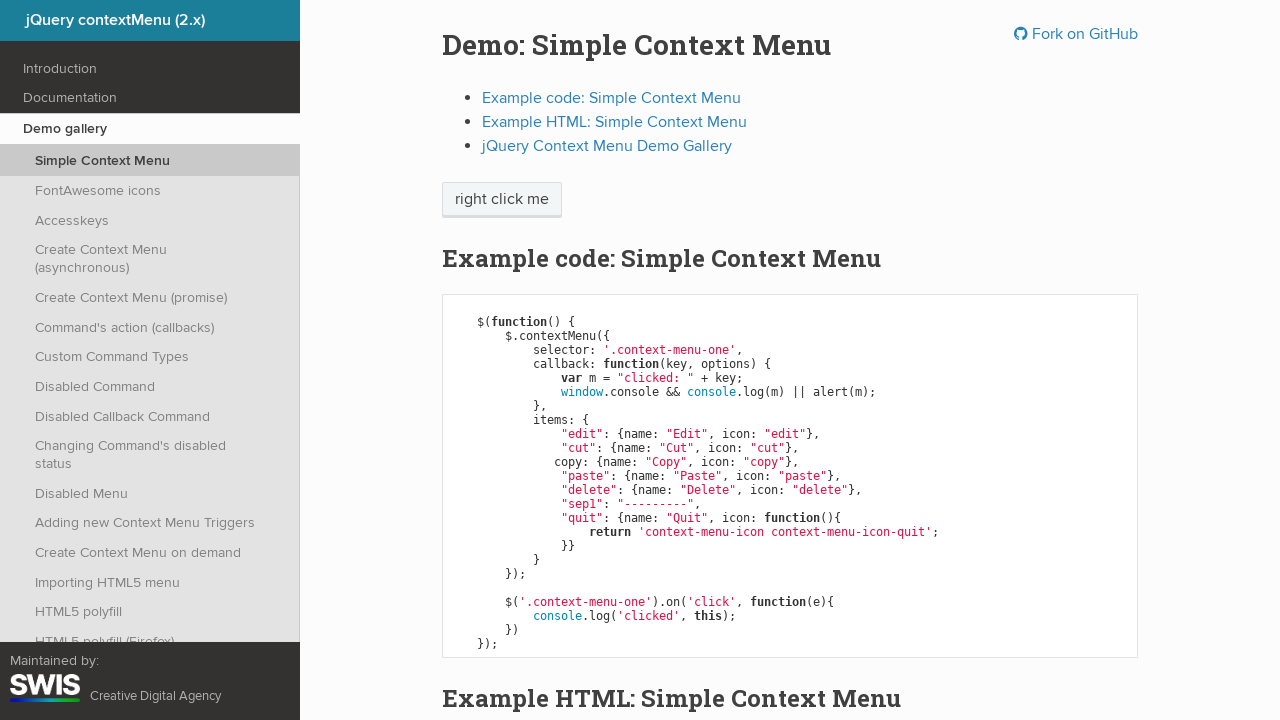